Tests successful login with valid credentials and then logs out

Starting URL: http://saucedemo.com

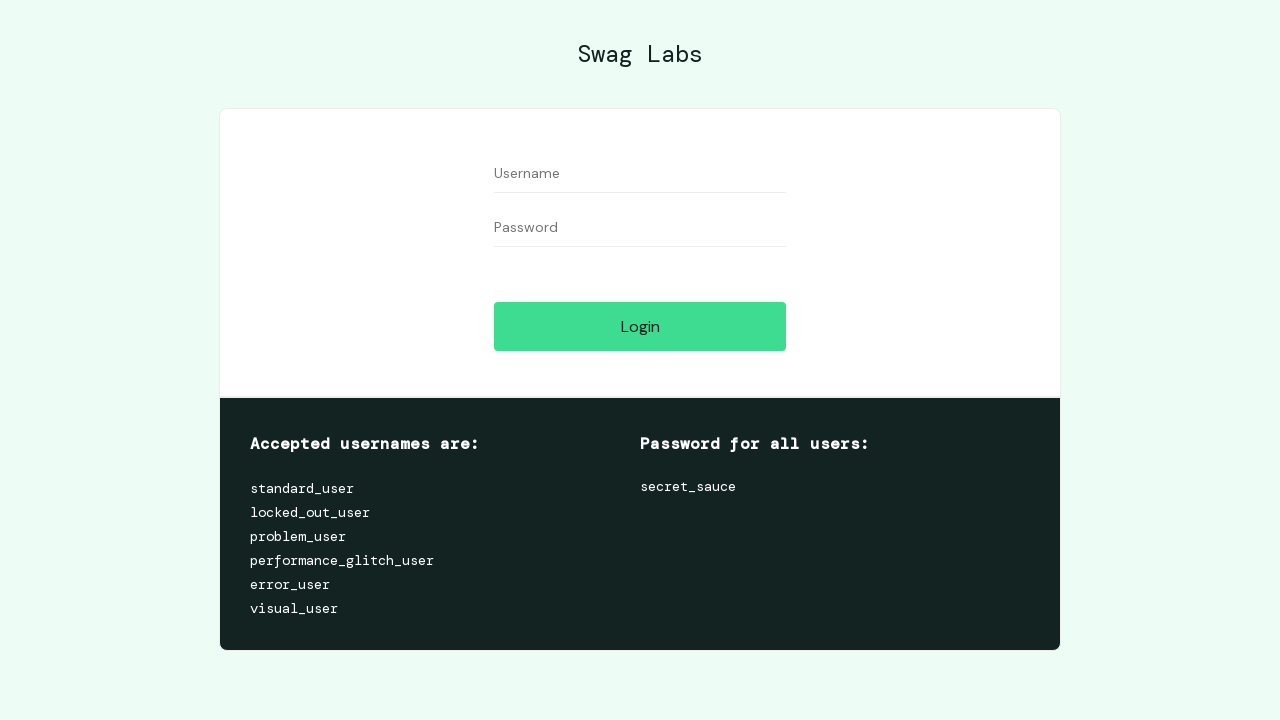

Filled username field with 'standard_user' on #user-name
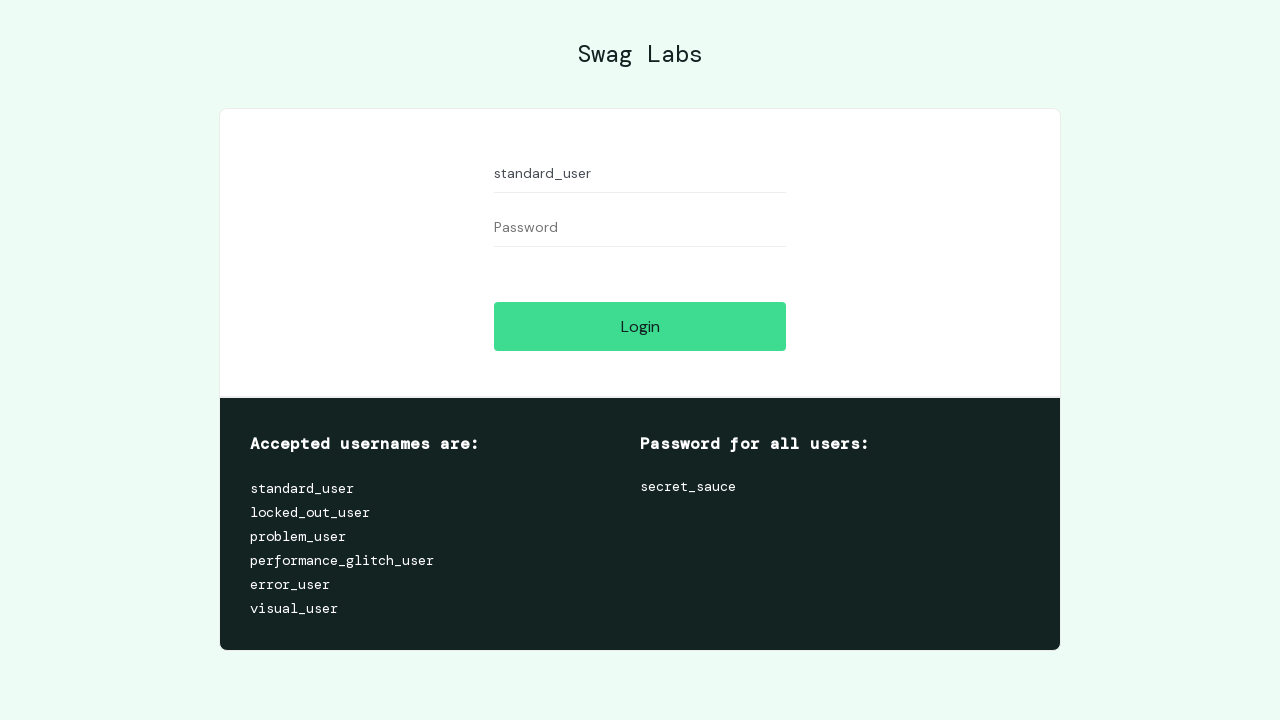

Filled password field with 'secret_sauce' on #password
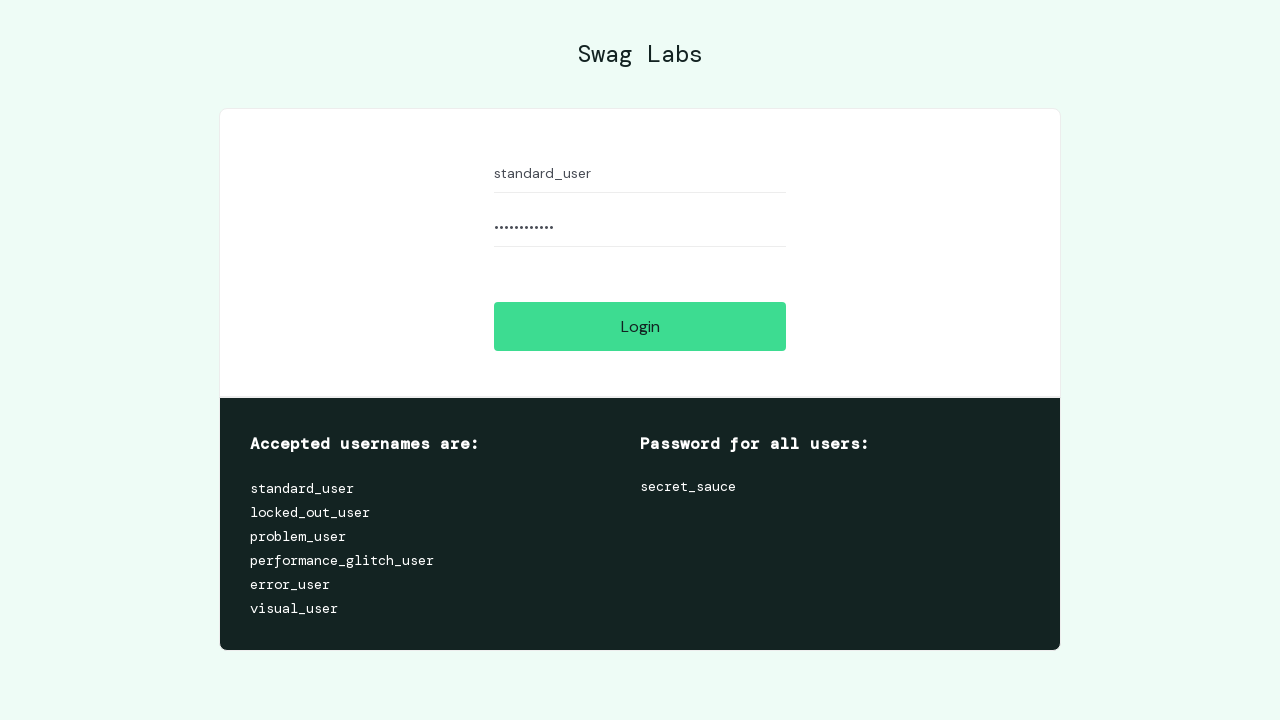

Clicked login button to submit credentials at (640, 326) on #login-button
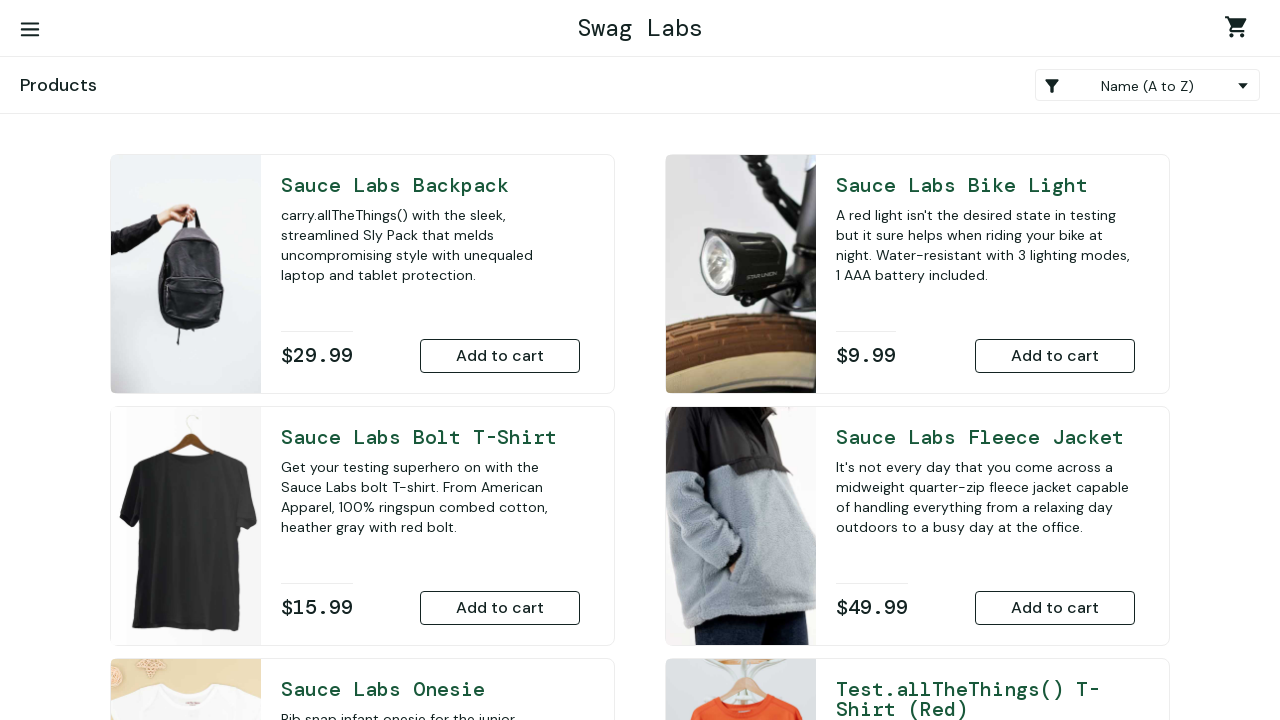

Verified successful login - Products page loaded
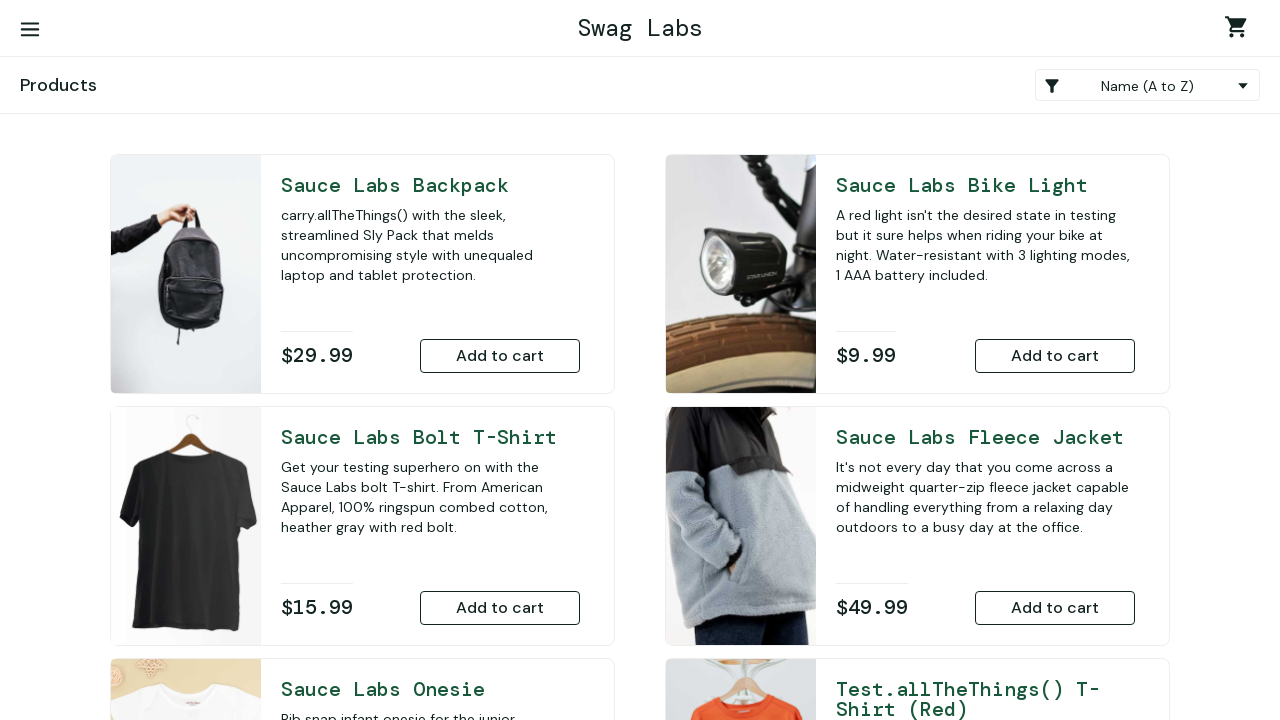

Opened burger menu at (30, 30) on #react-burger-menu-btn
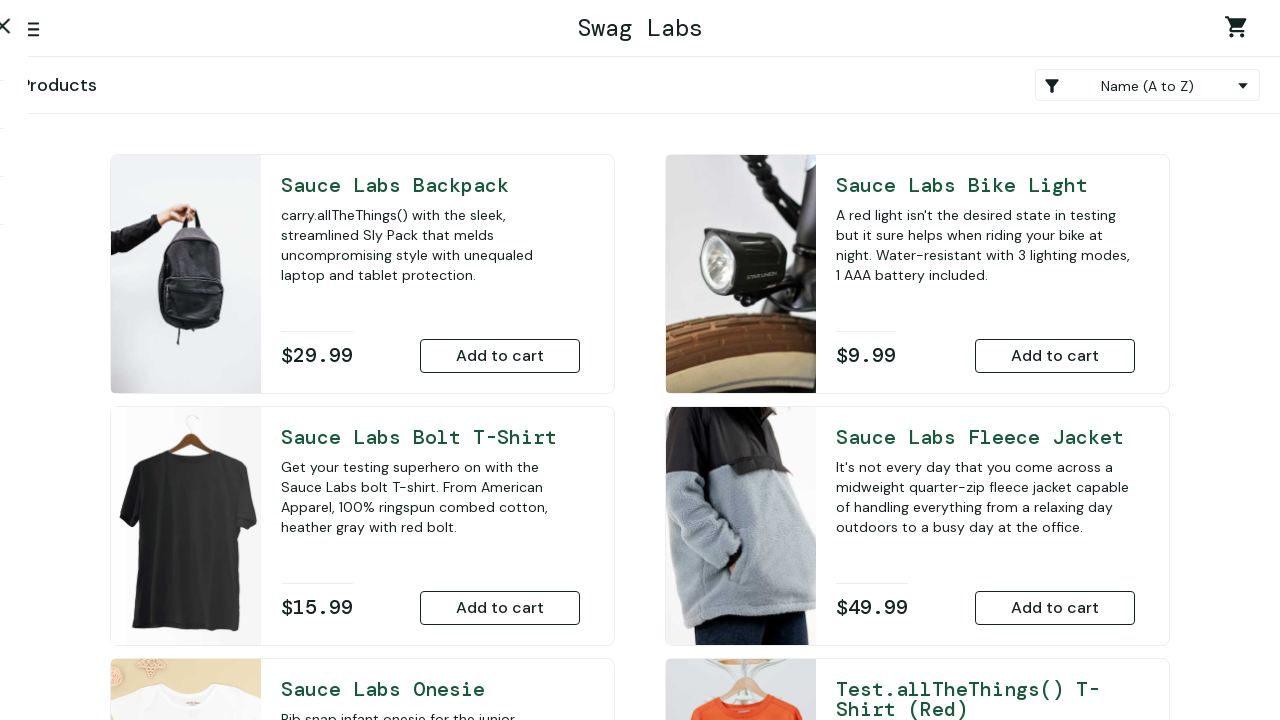

Logout link became visible in menu
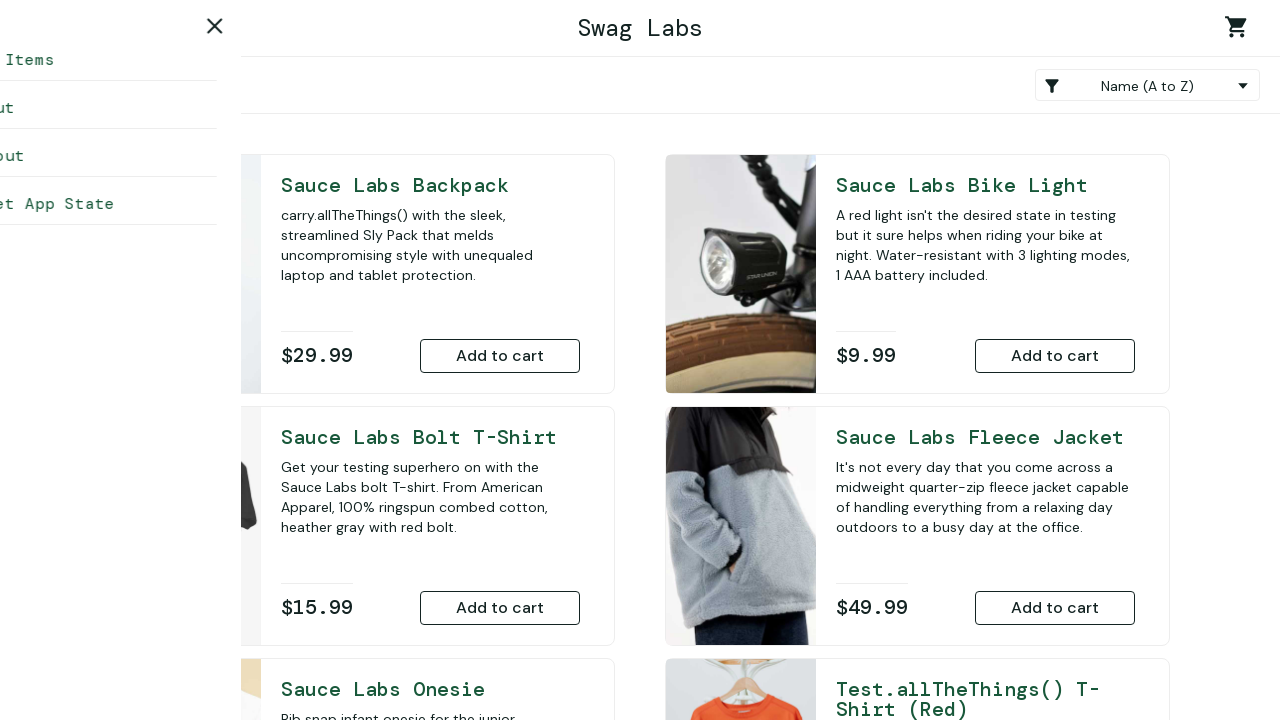

Clicked logout link to log out at (150, 156) on #logout_sidebar_link
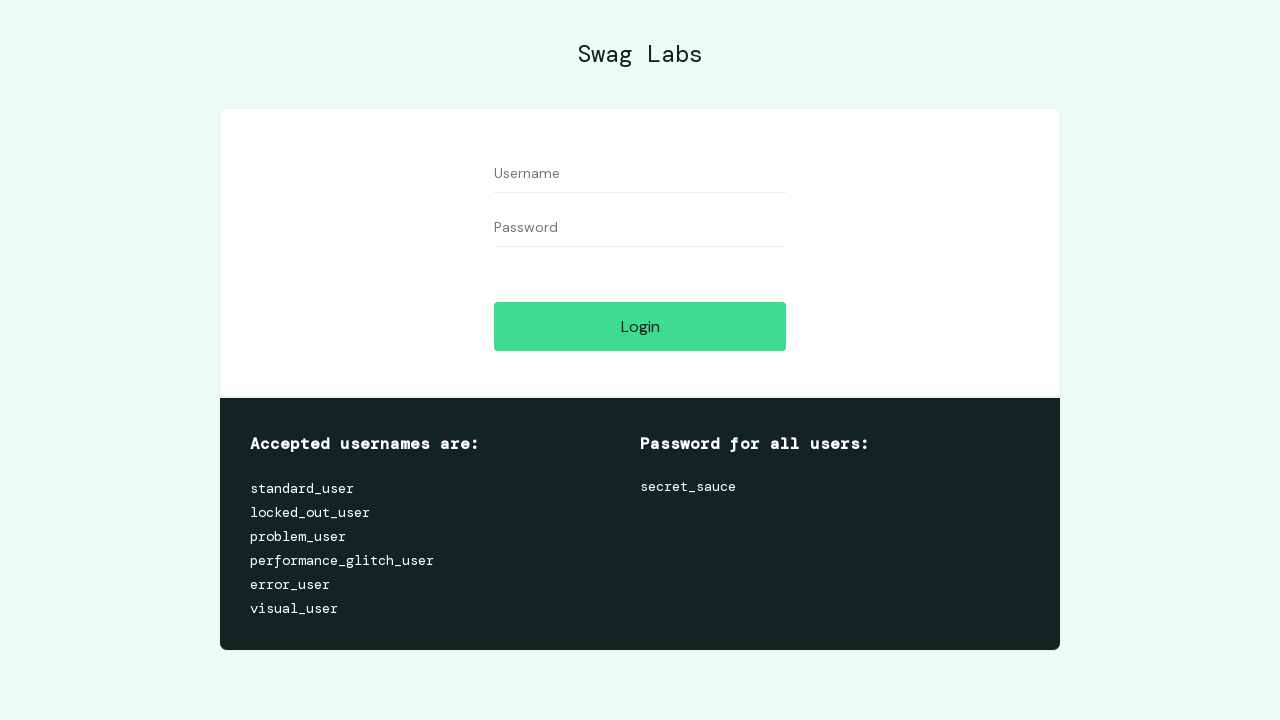

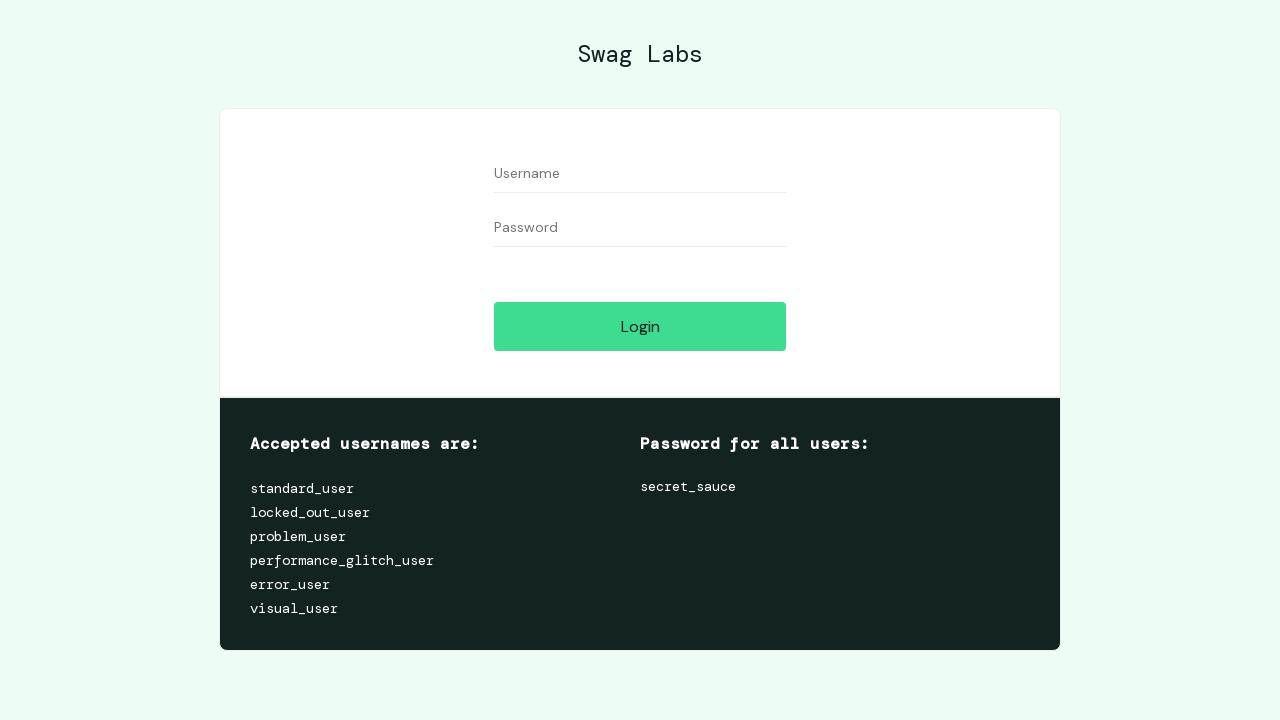